Tests the JS Prompt button by clicking it, entering text into the prompt, accepting it, and verifying the result contains the entered text

Starting URL: https://the-internet.herokuapp.com/javascript_alerts

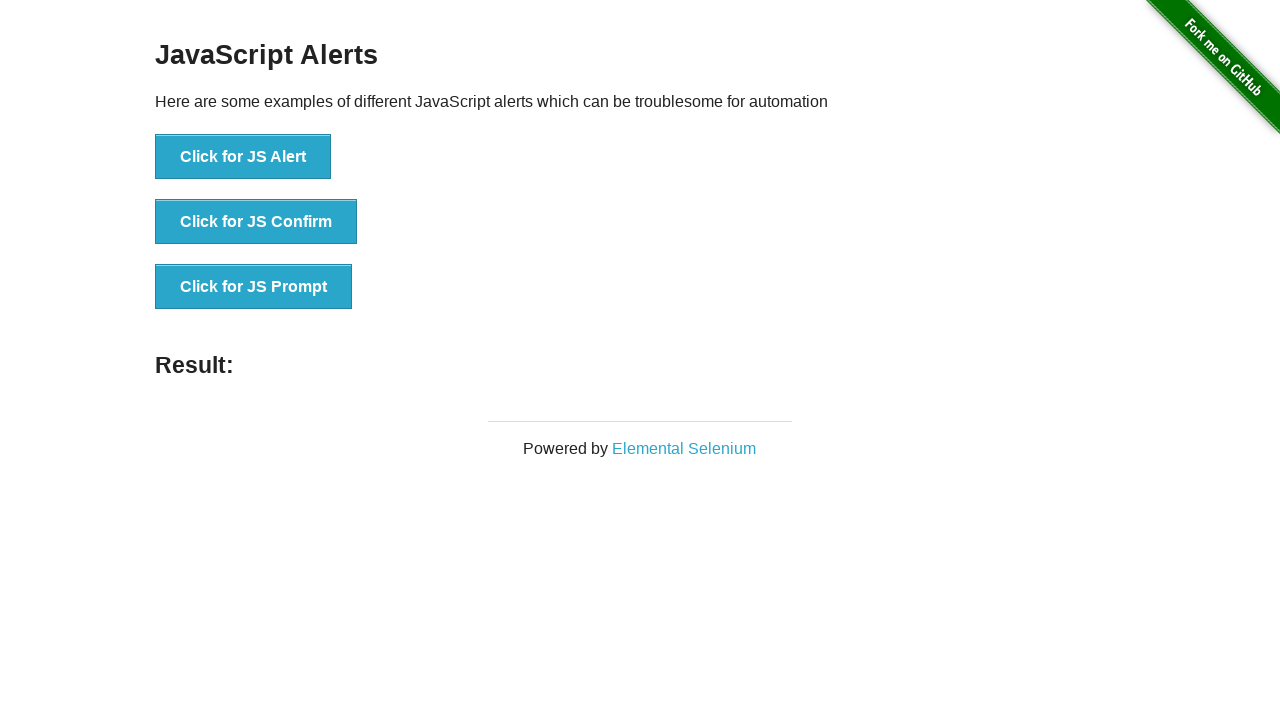

Clicked the JS Prompt button at (254, 287) on xpath=//*[text()='Click for JS Prompt']
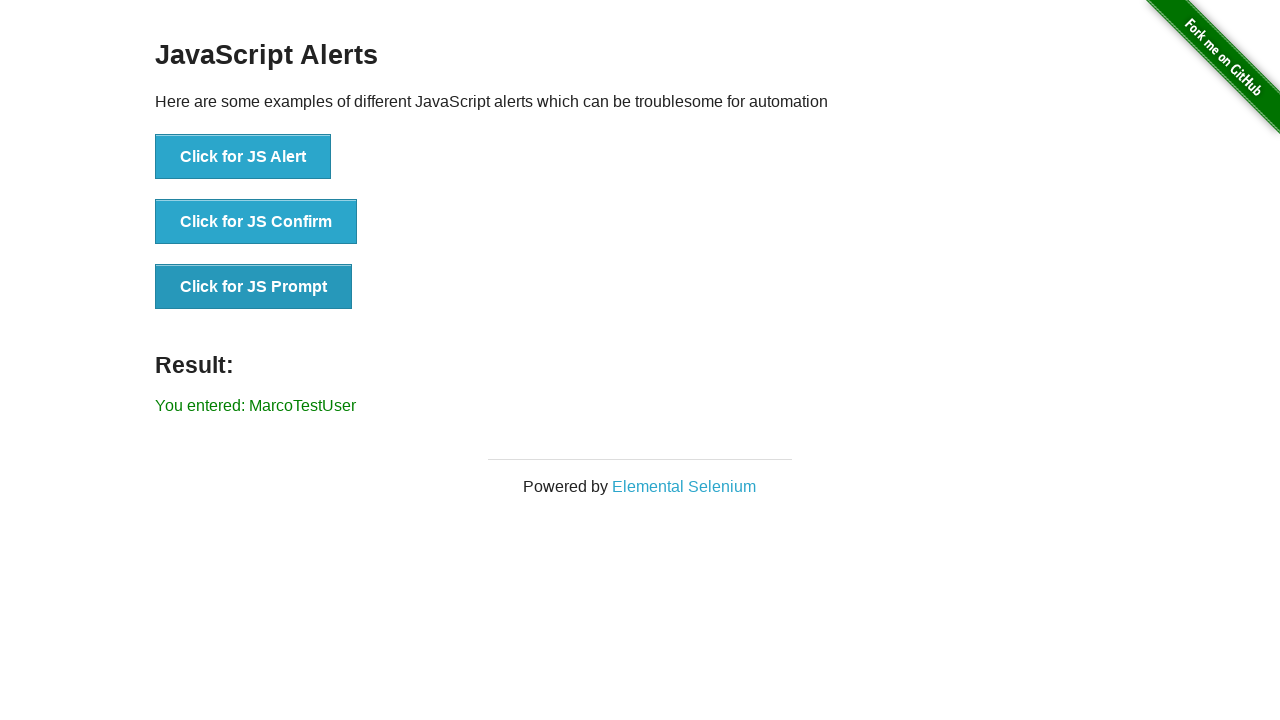

Result element loaded after prompt submission
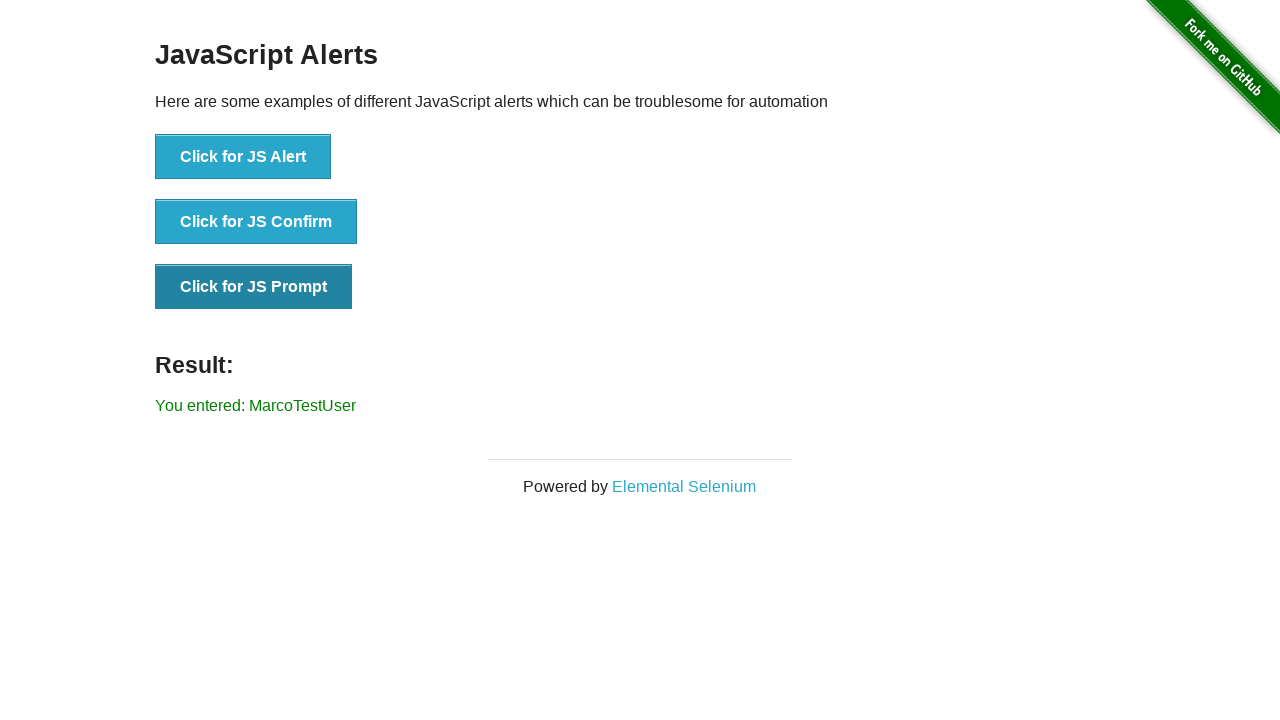

Retrieved result text content
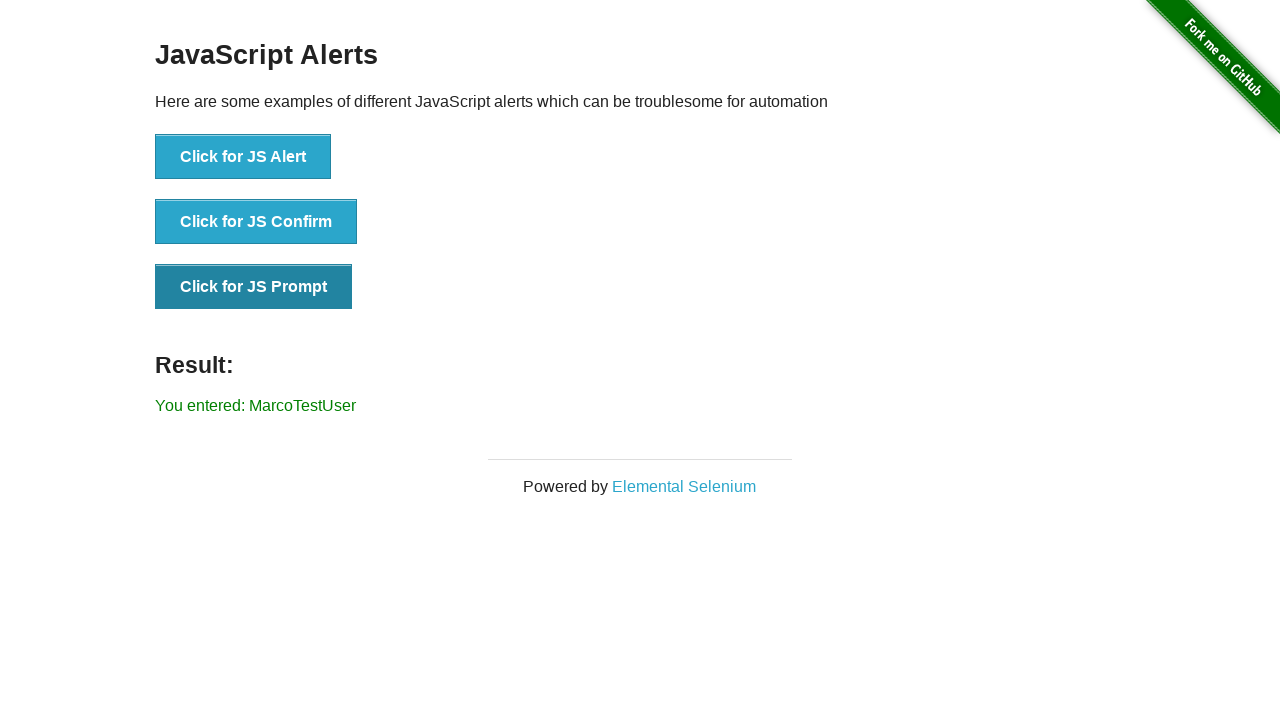

Verified result contains 'MarcoTestUser'
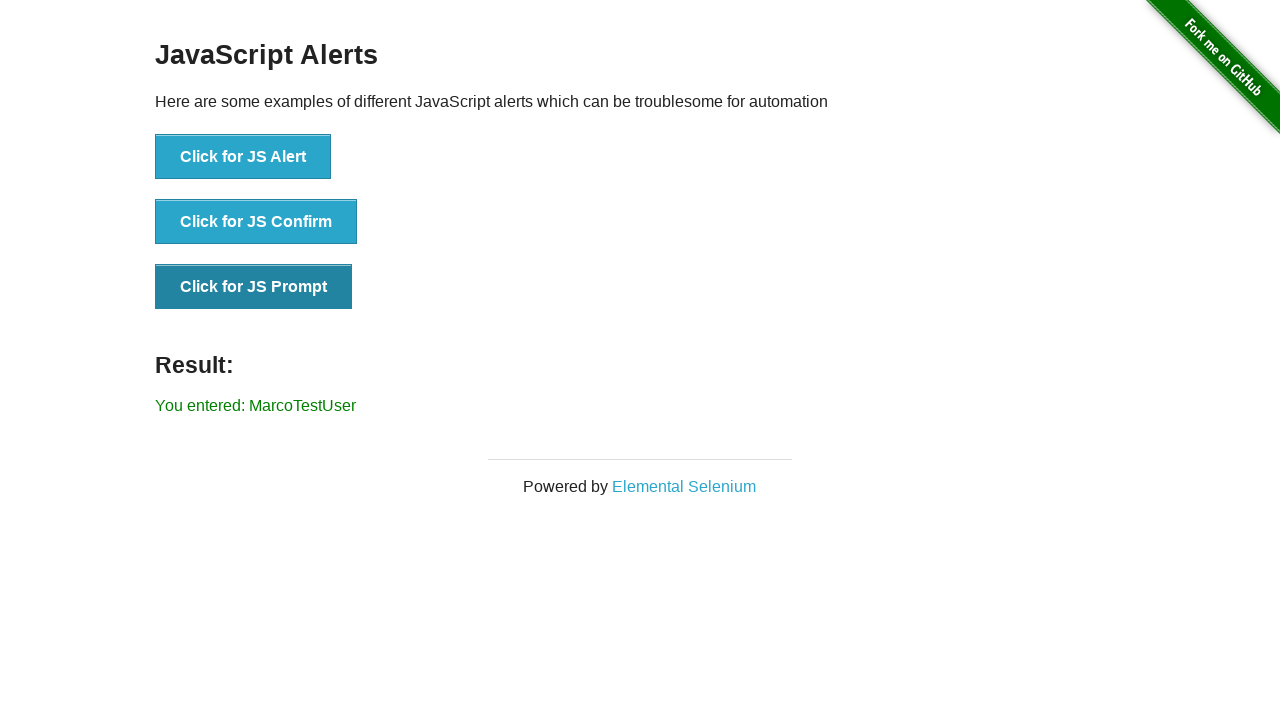

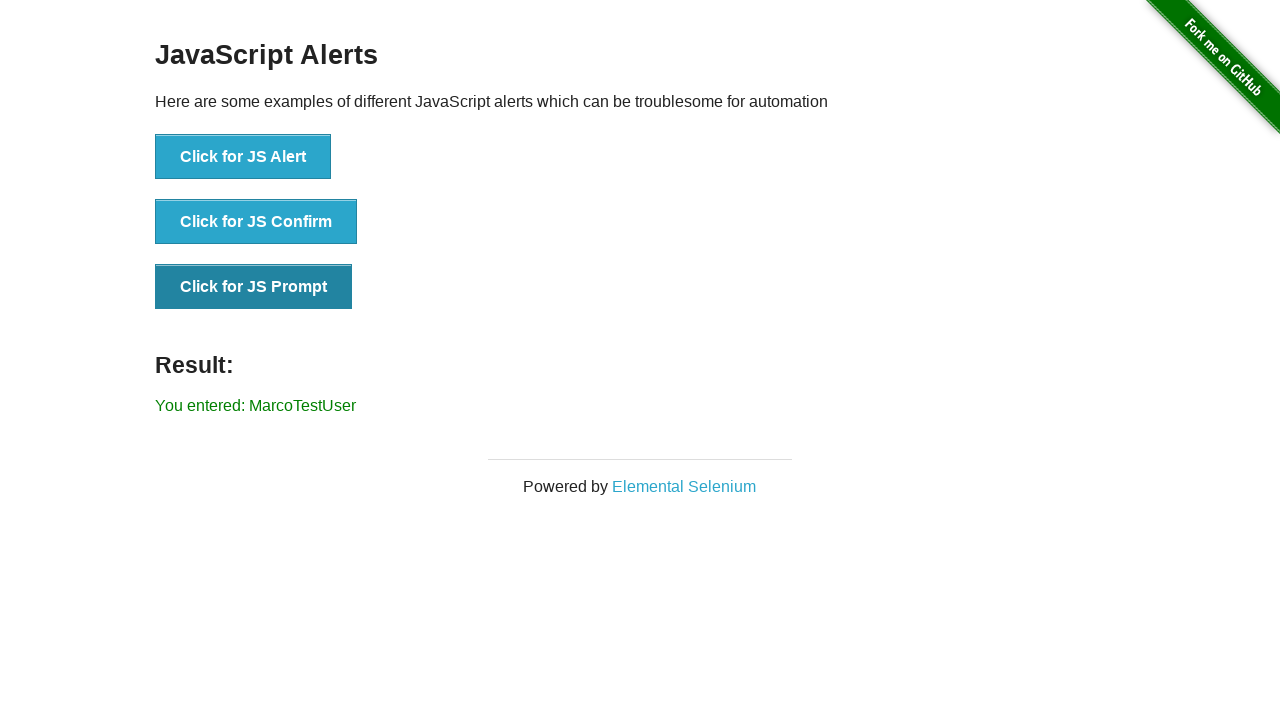